Tests form validation by filling all fields except zip code, submitting the form, and verifying that the empty zip code field is highlighted red while all other properly filled fields are highlighted green.

Starting URL: https://bonigarcia.dev/selenium-webdriver-java/data-types.html

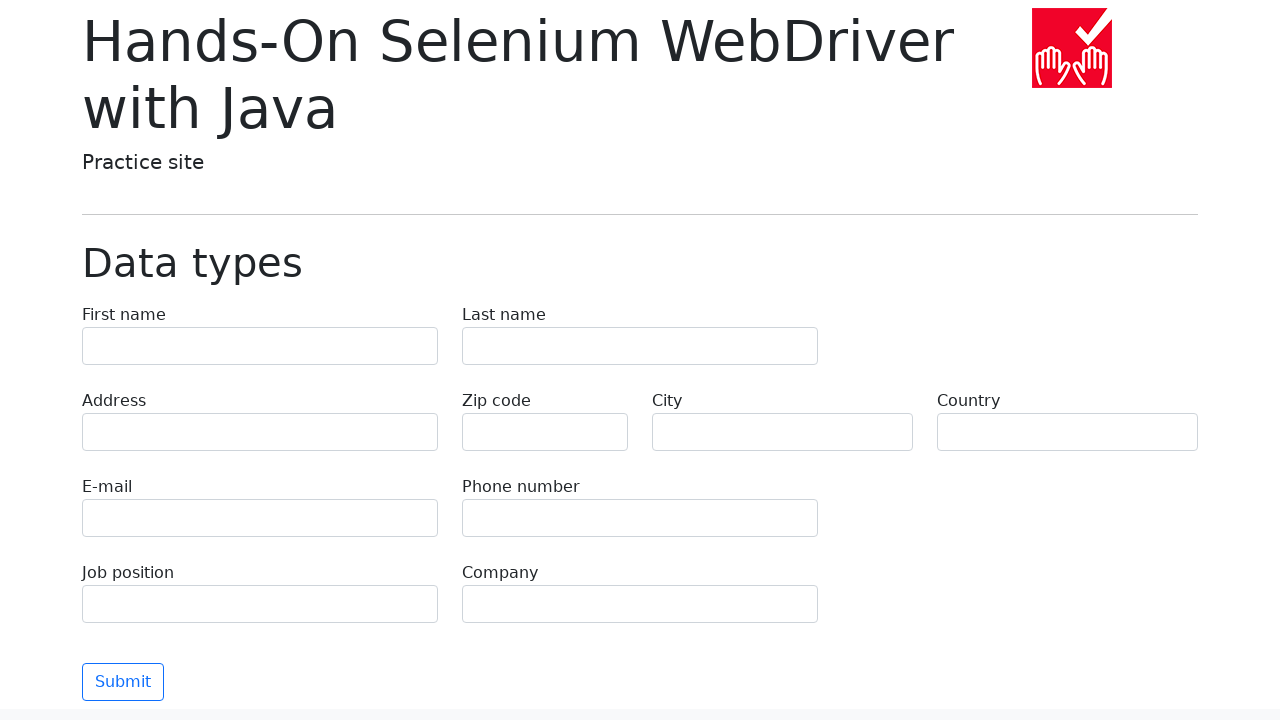

Filled first name field with 'Иван' on input[name='first-name']
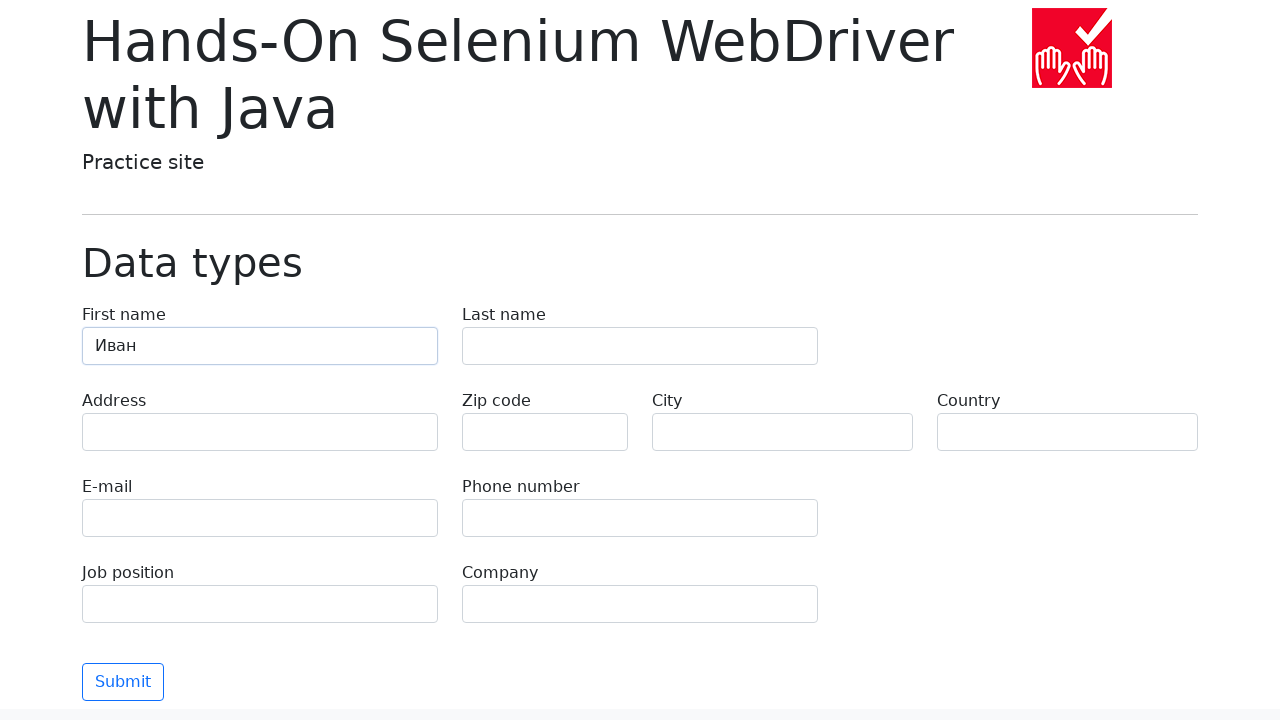

Filled last name field with 'Петров' on input[name='last-name']
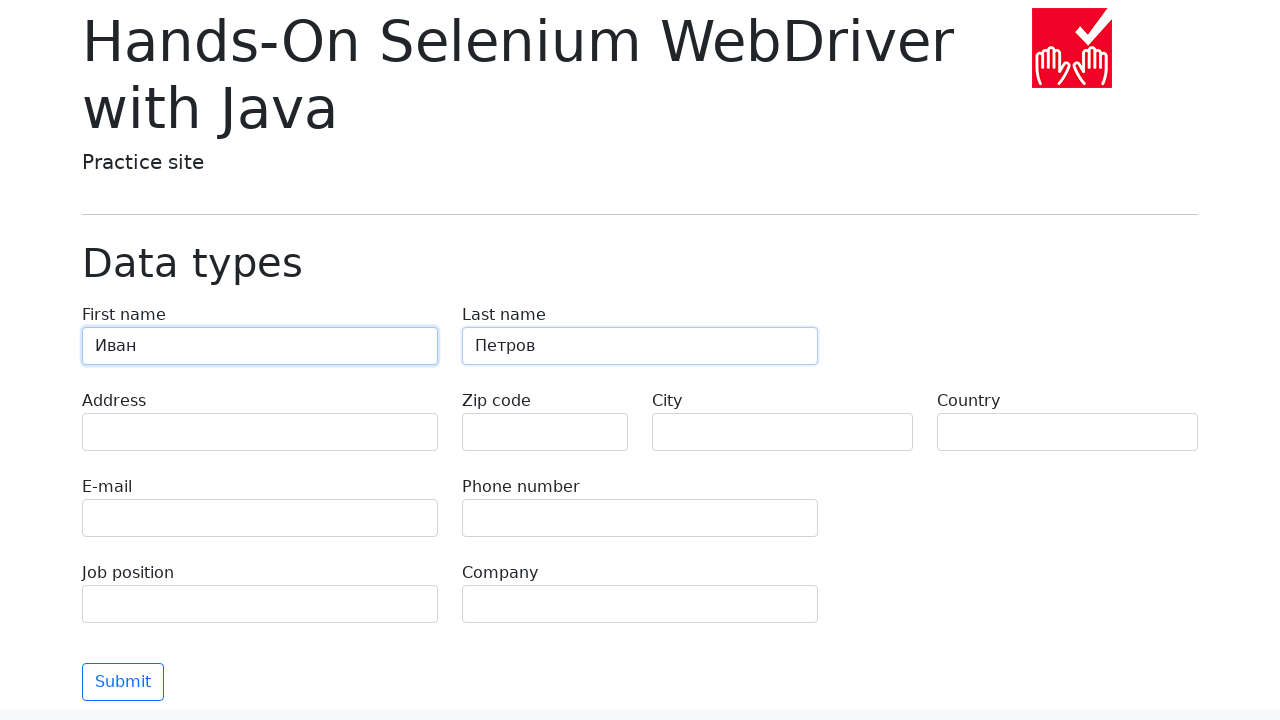

Filled address field with 'Ленина, 55-3' on input[name='address']
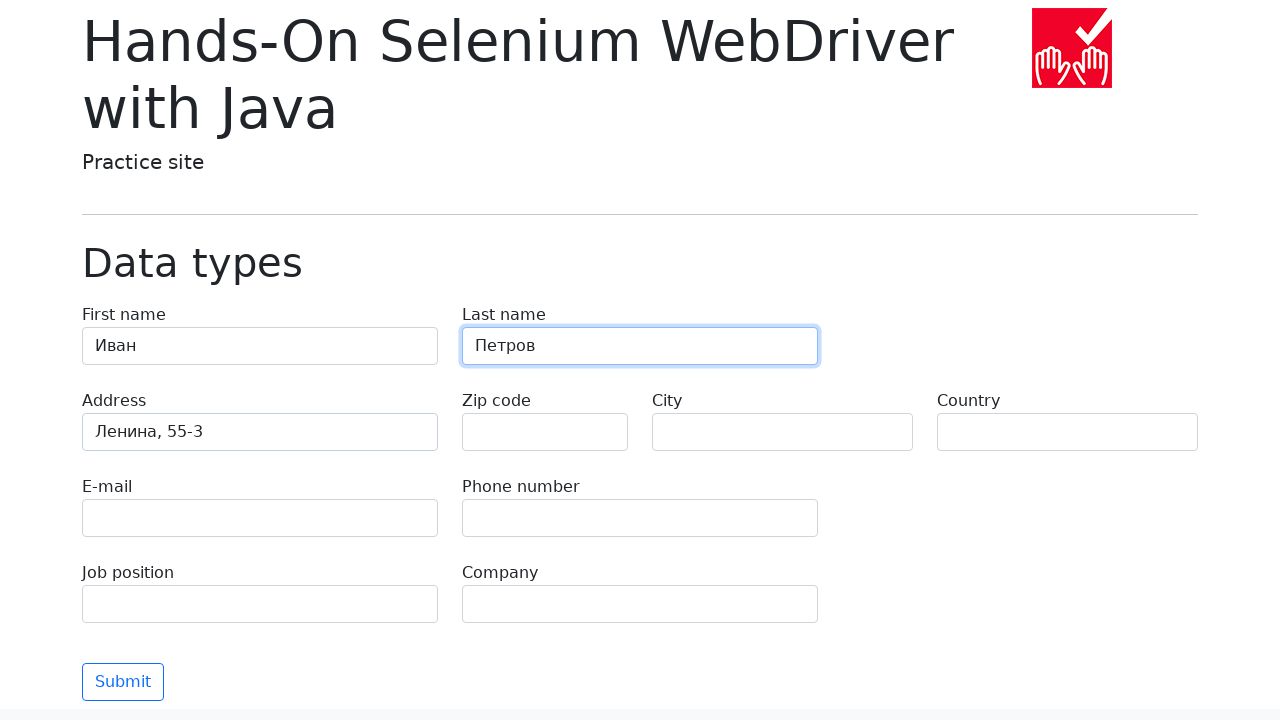

Intentionally left zip code field empty
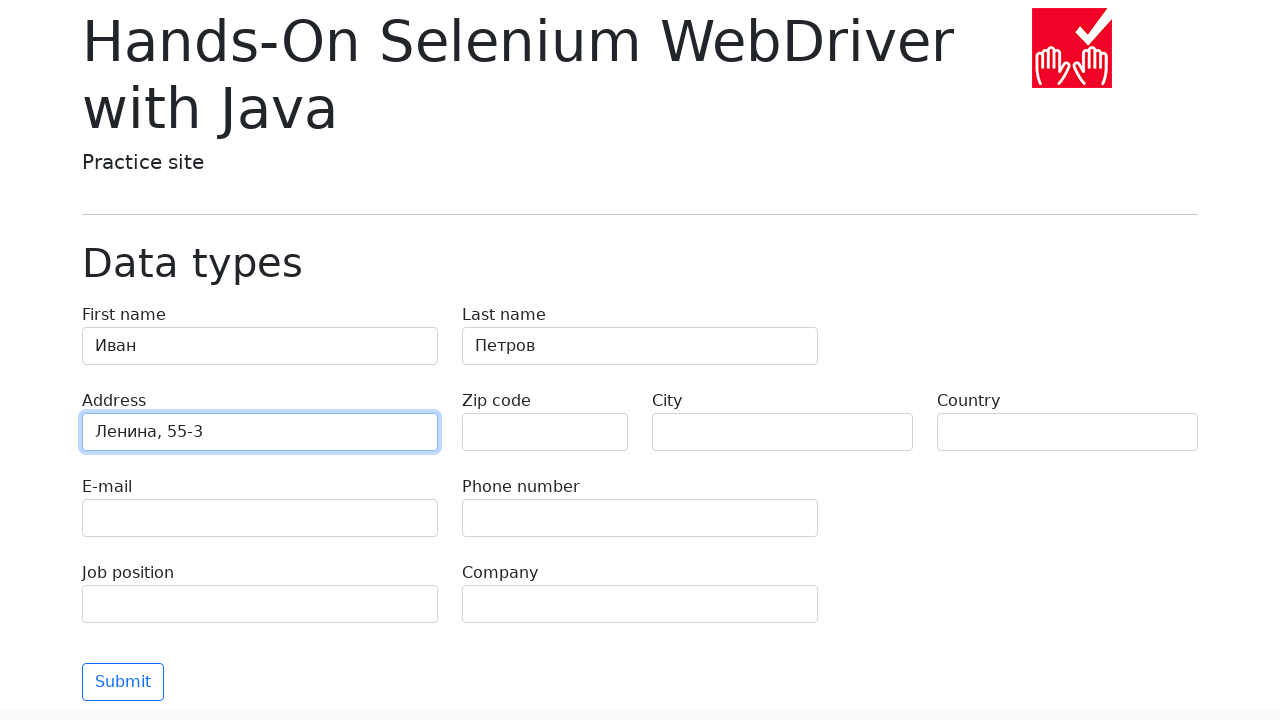

Filled city field with 'Москва' on input[name='city']
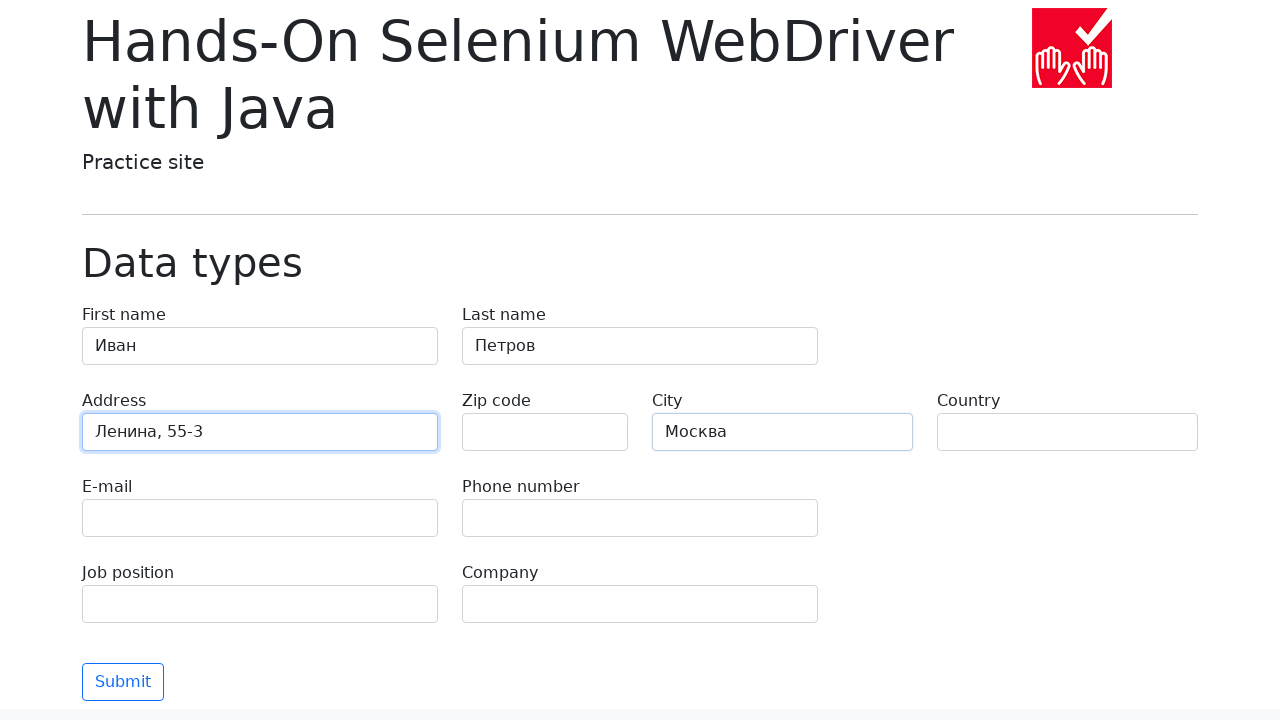

Filled country field with 'Россия' on input[name='country']
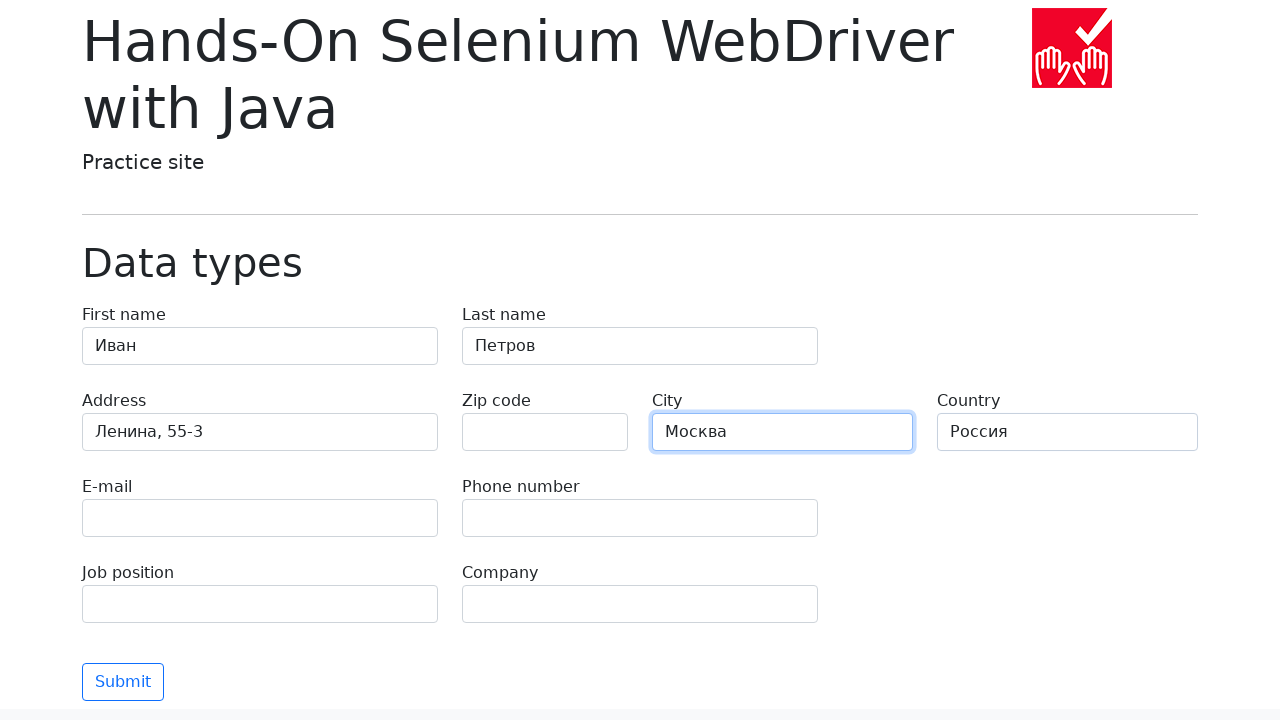

Filled email field with 'test@skypro.com' on input[name='e-mail']
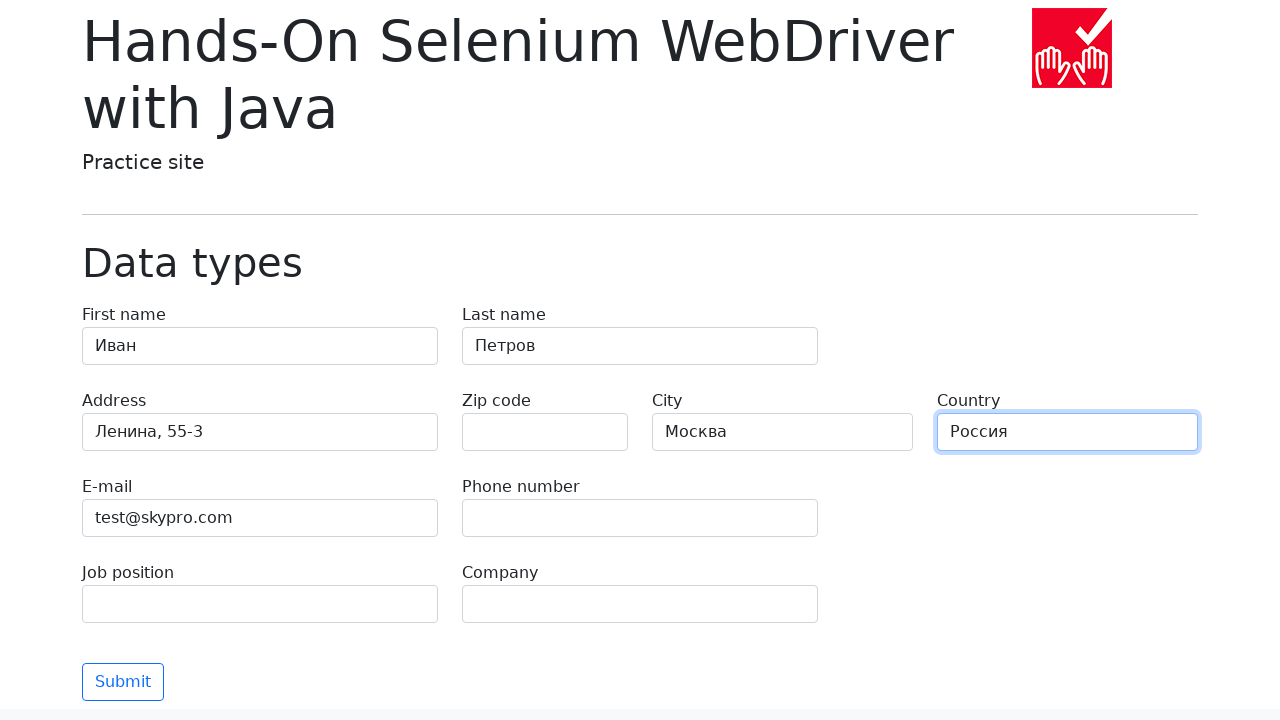

Filled phone field with '+7985899998787' on input[name='phone']
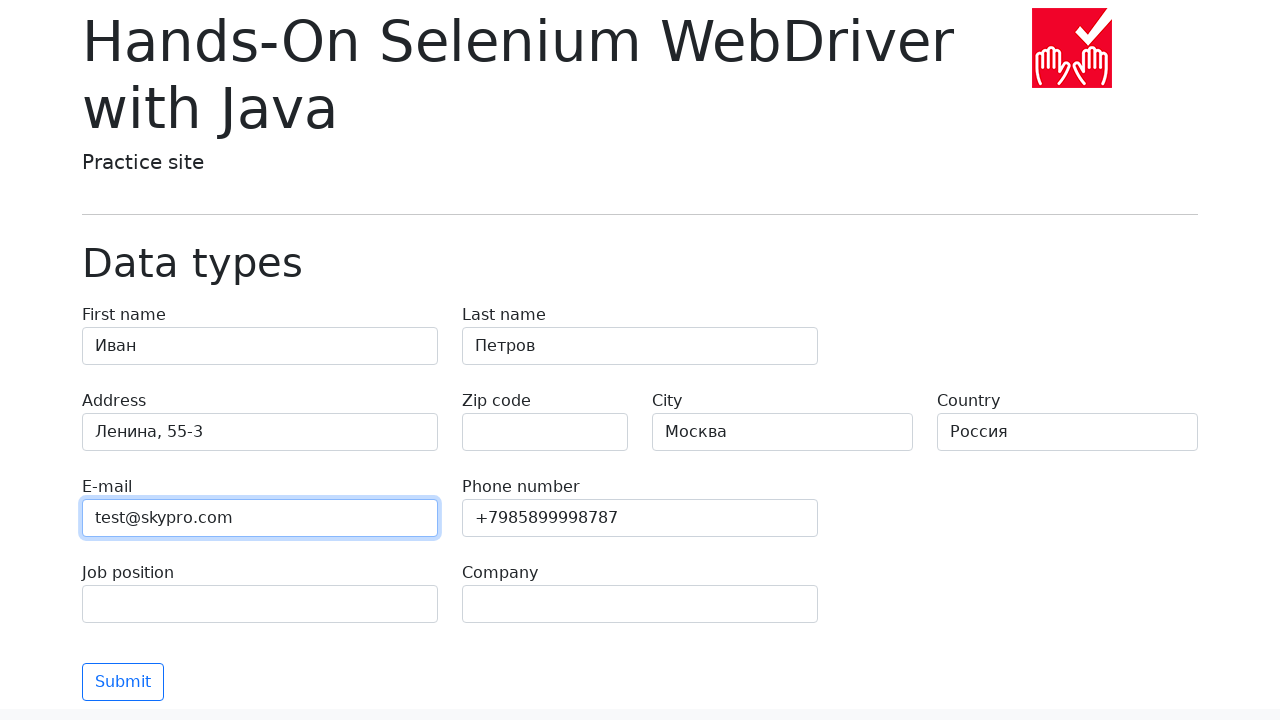

Filled job position field with 'QA' on input[name='job-position']
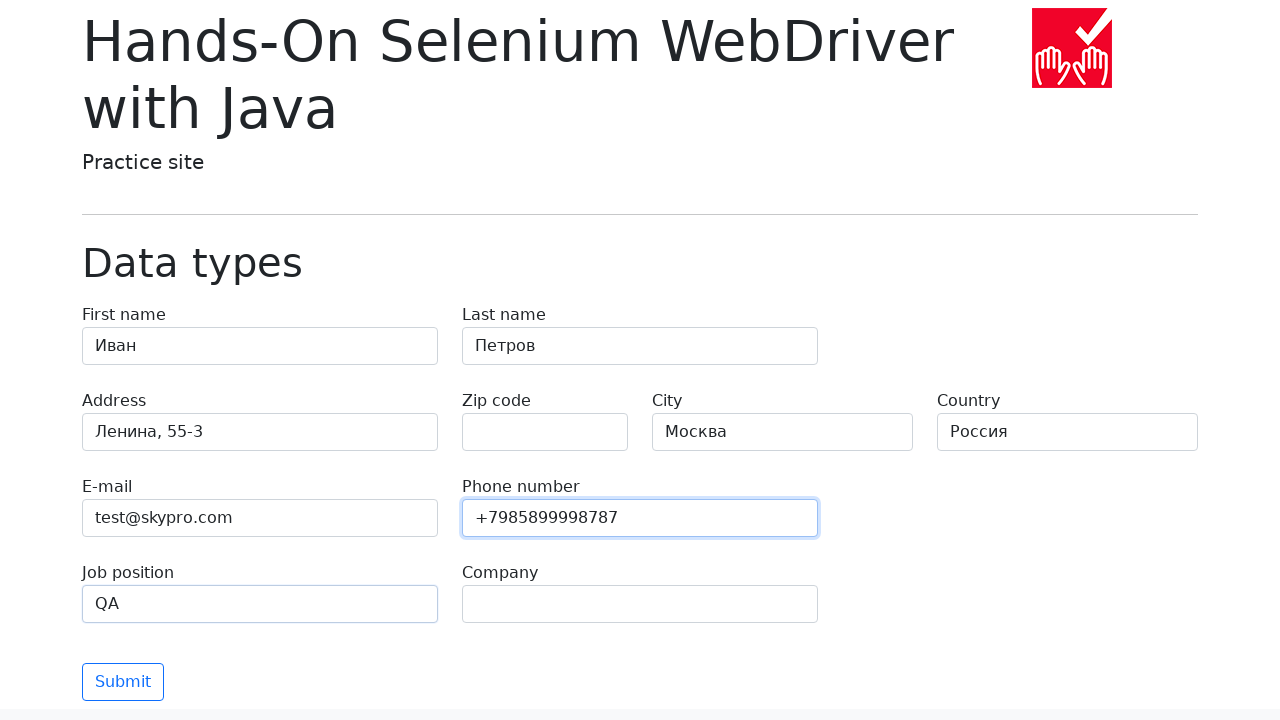

Filled company field with 'SkyPro' on input[name='company']
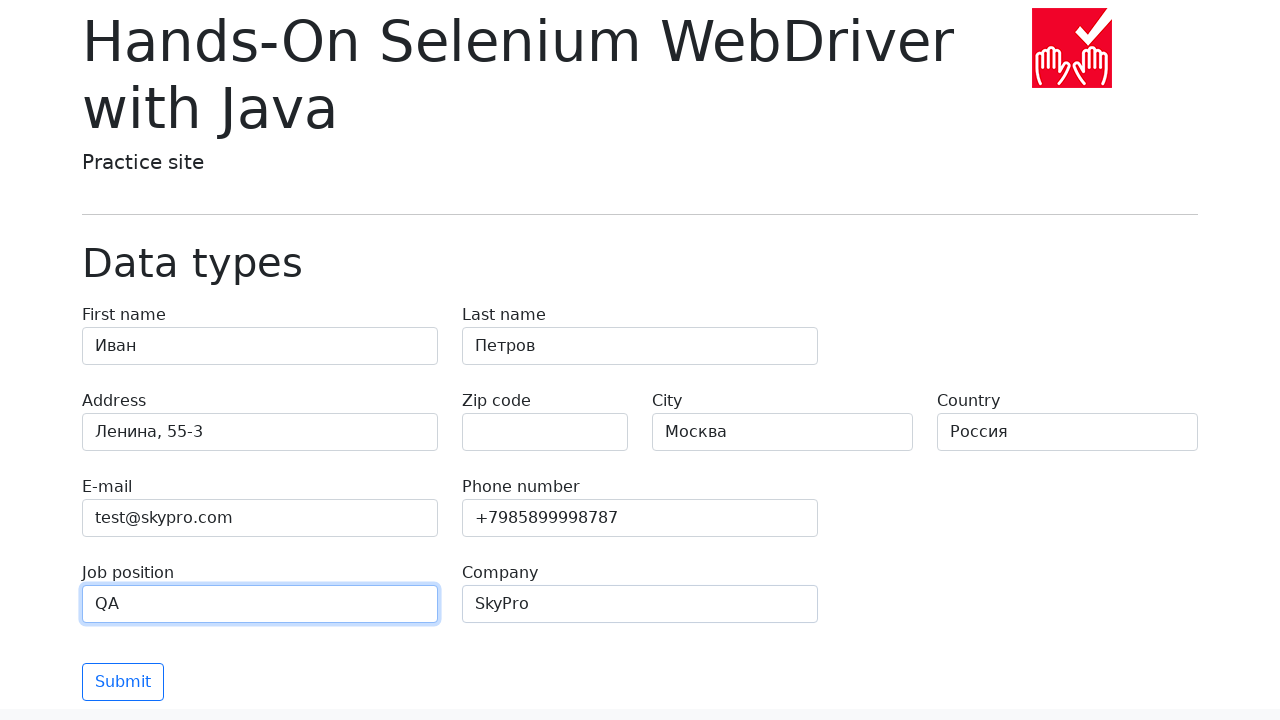

Clicked submit button to validate form at (123, 682) on button[type='submit']
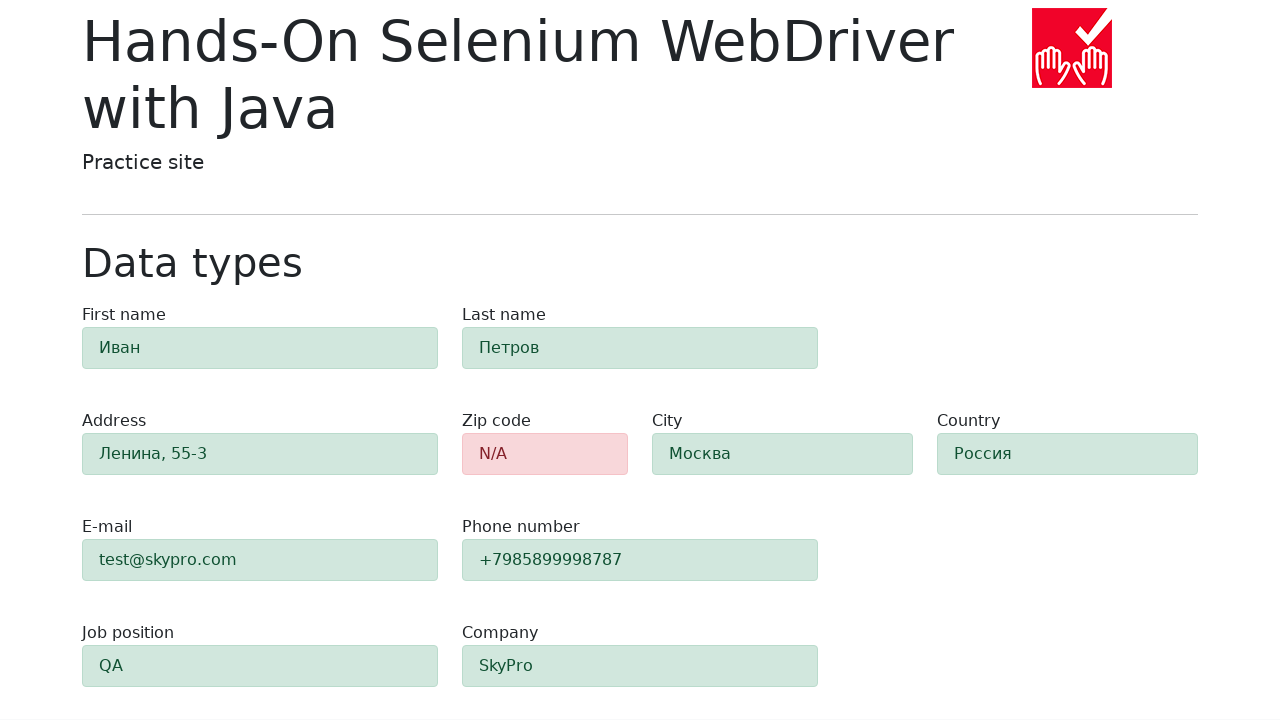

Validation results appeared - zip code field marked with error class
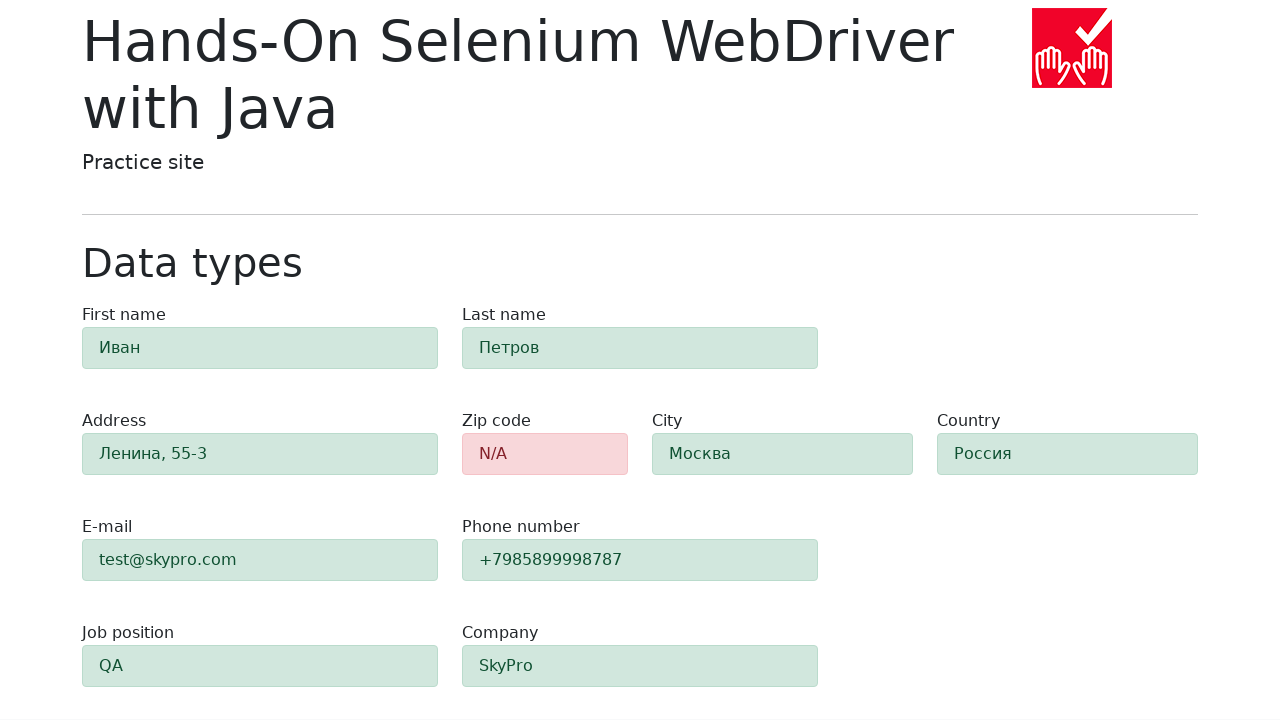

Verified zip code field has alert-danger class (red validation error)
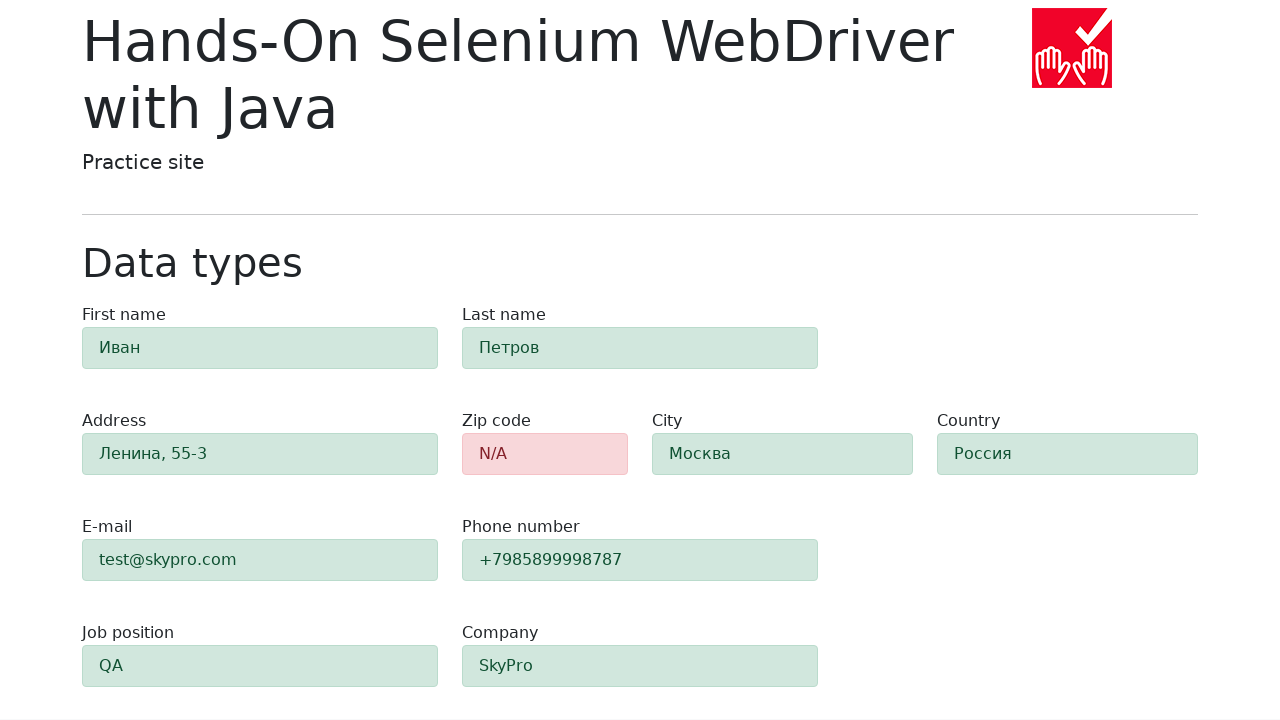

Verified first-name field has alert-success class (green validation success)
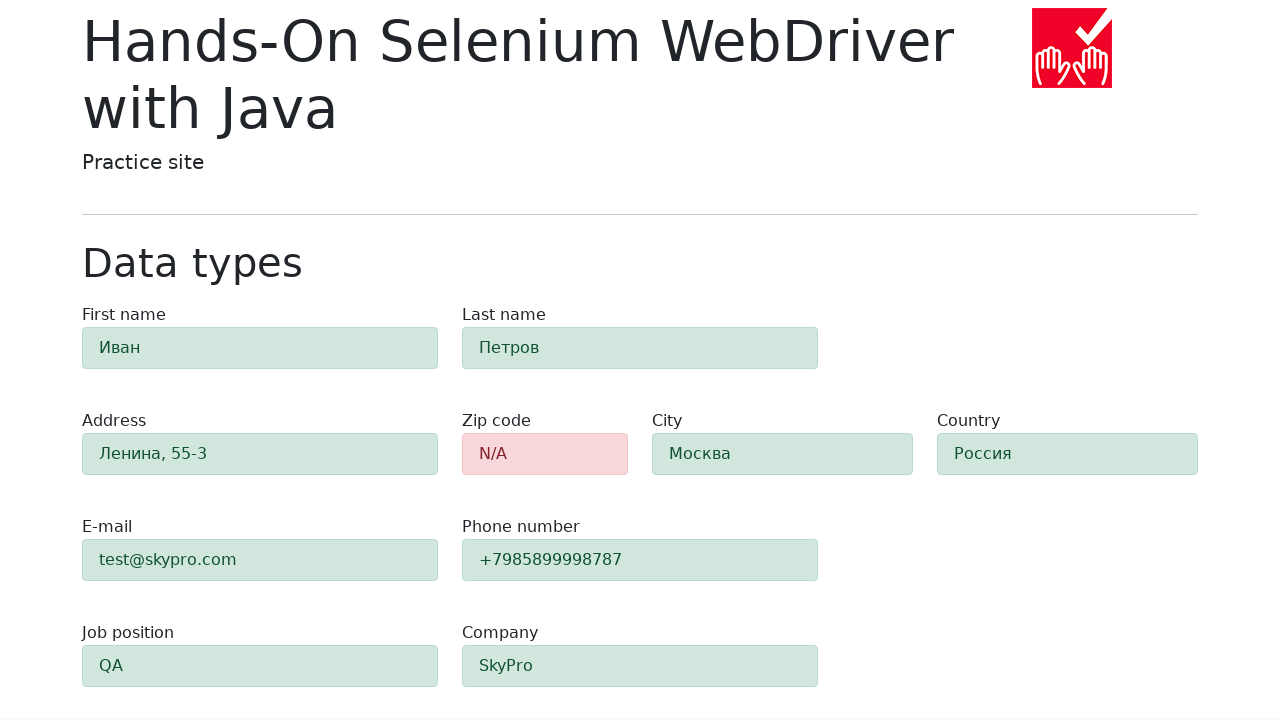

Verified last-name field has alert-success class (green validation success)
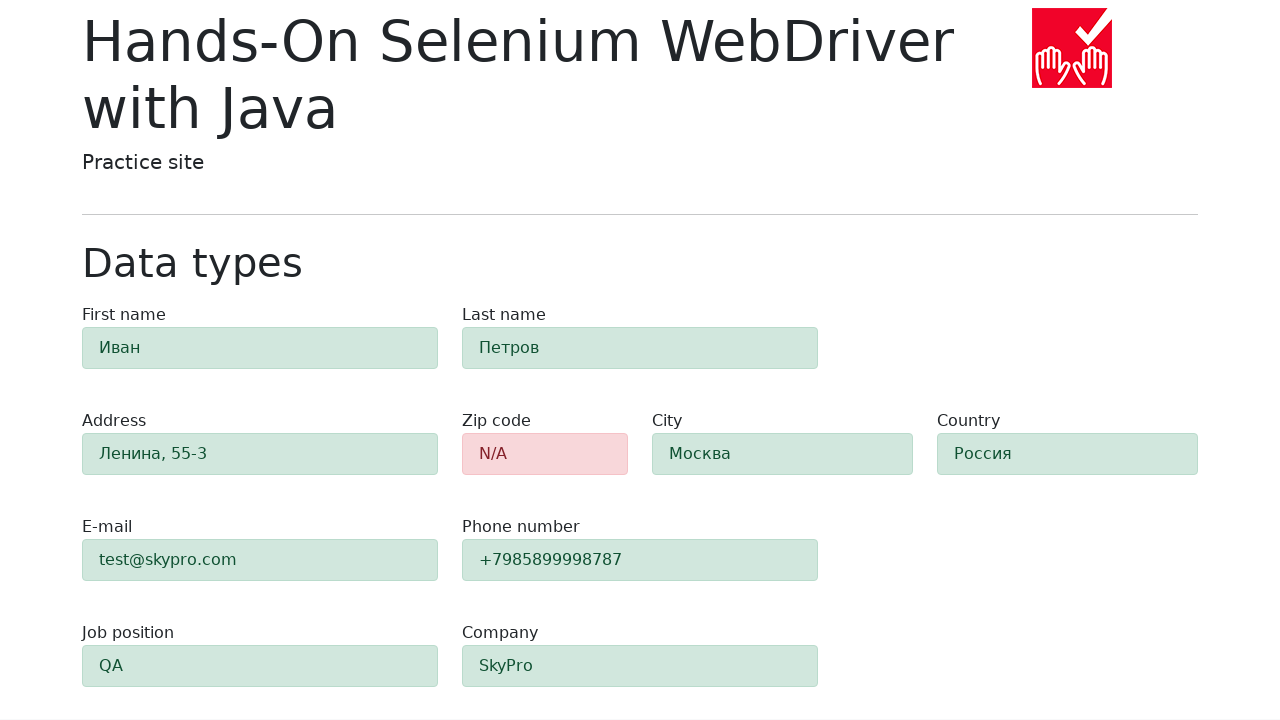

Verified address field has alert-success class (green validation success)
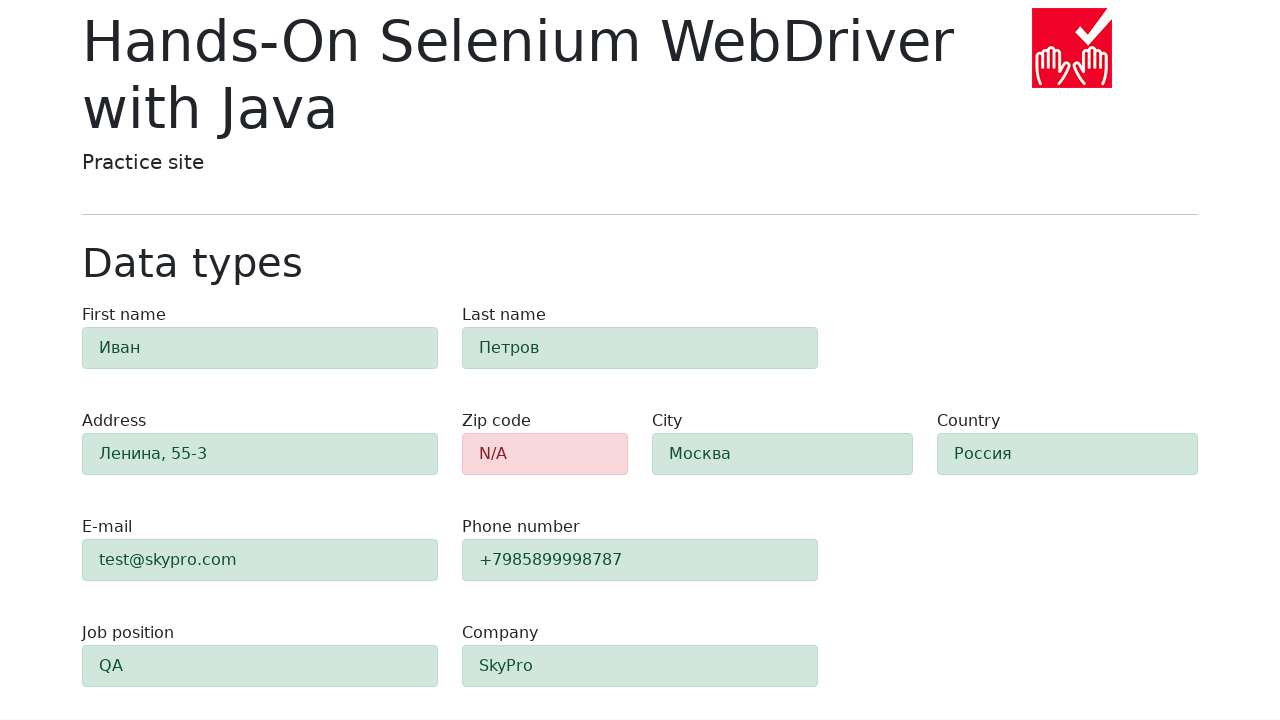

Verified e-mail field has alert-success class (green validation success)
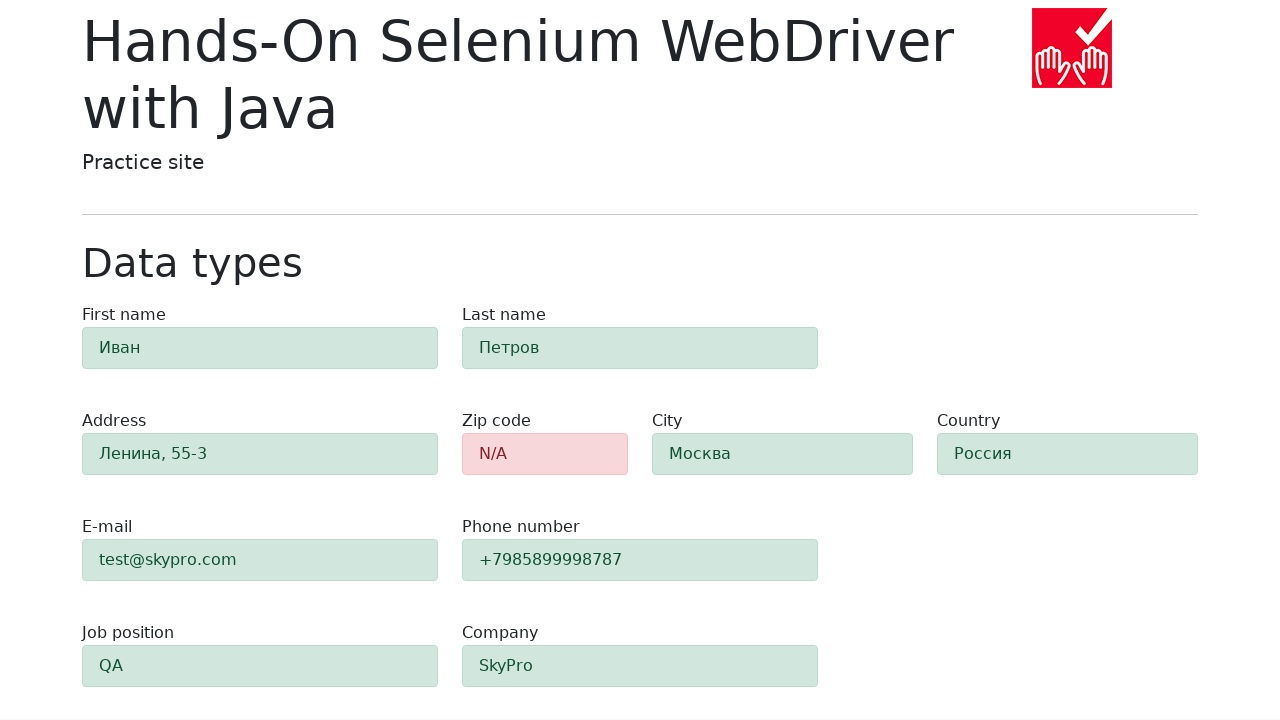

Verified phone field has alert-success class (green validation success)
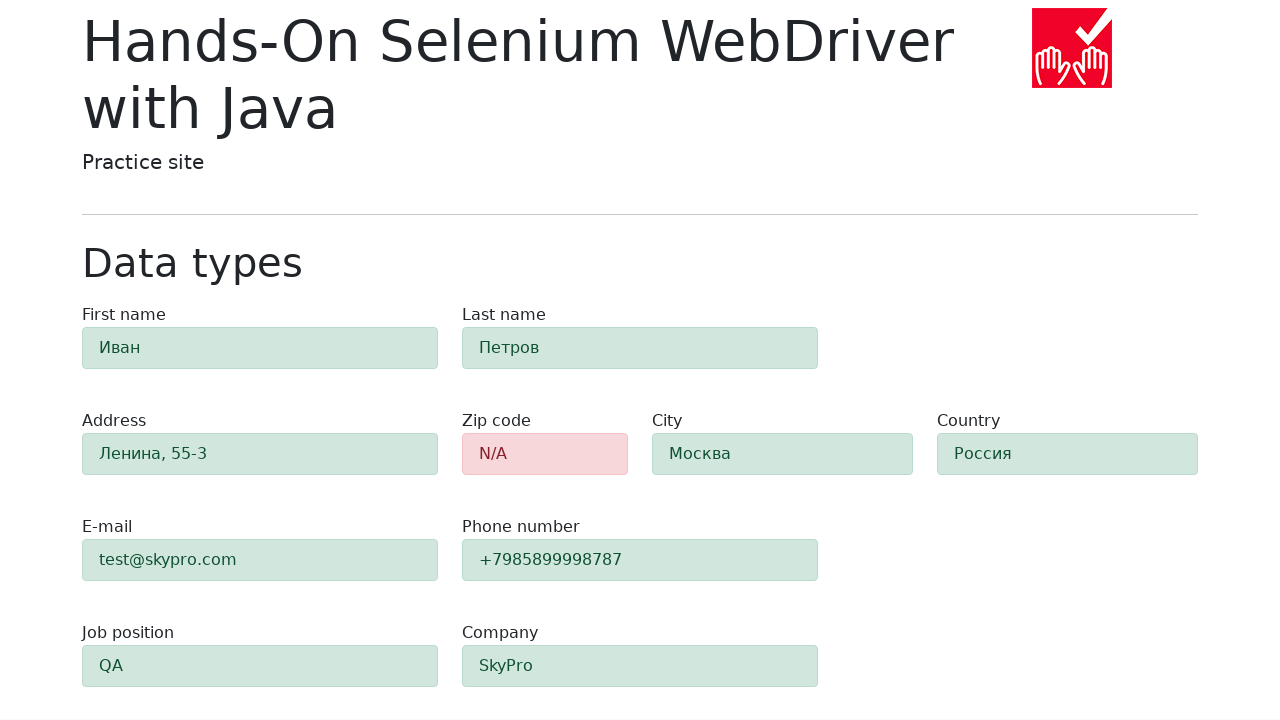

Verified city field has alert-success class (green validation success)
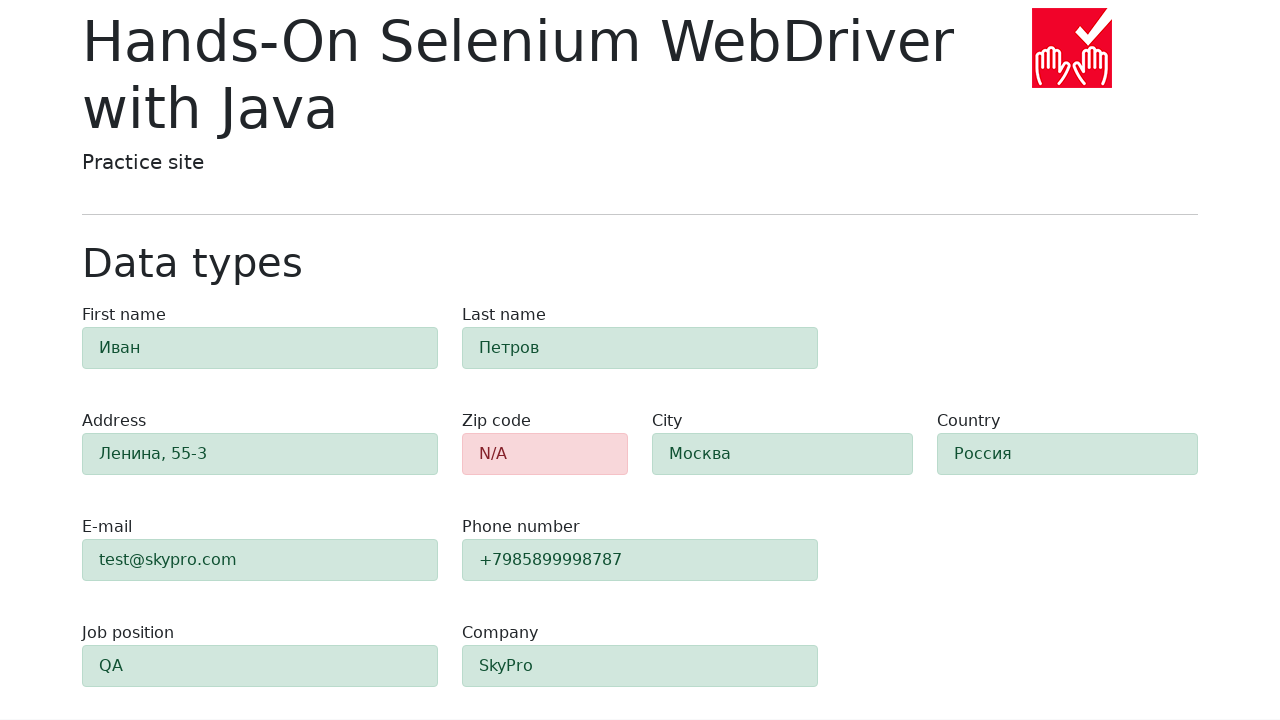

Verified country field has alert-success class (green validation success)
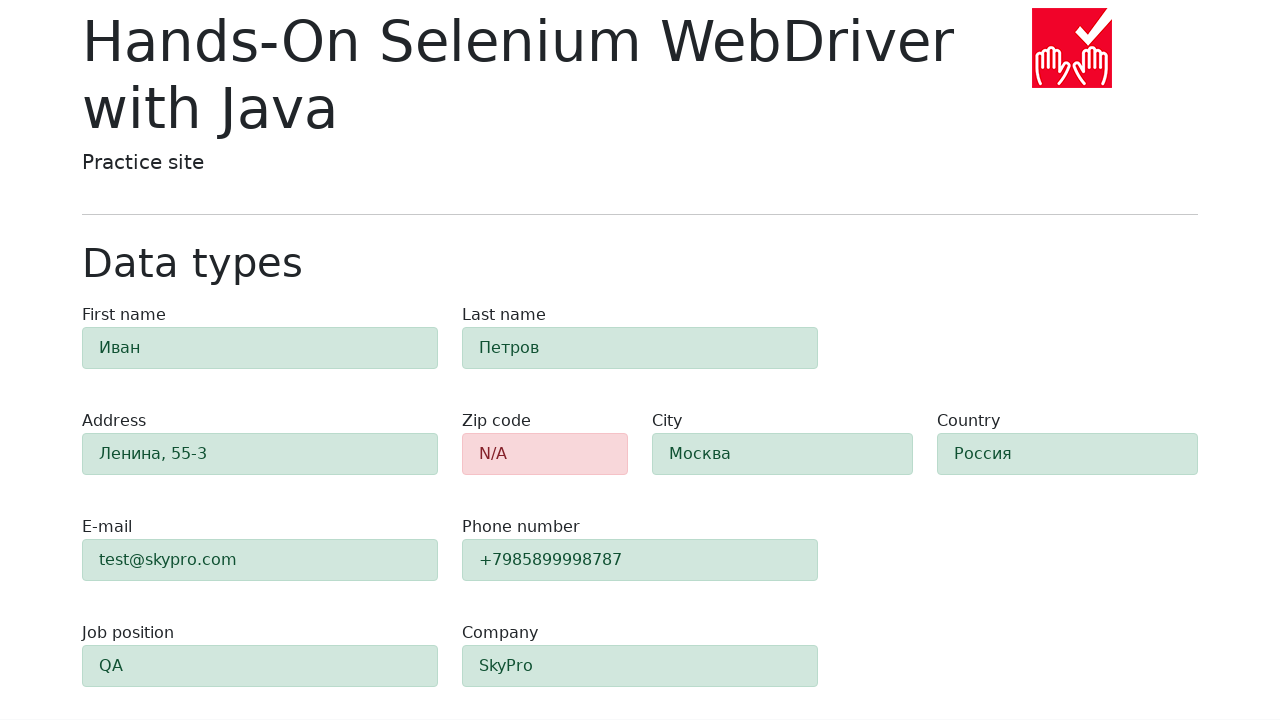

Verified job-position field has alert-success class (green validation success)
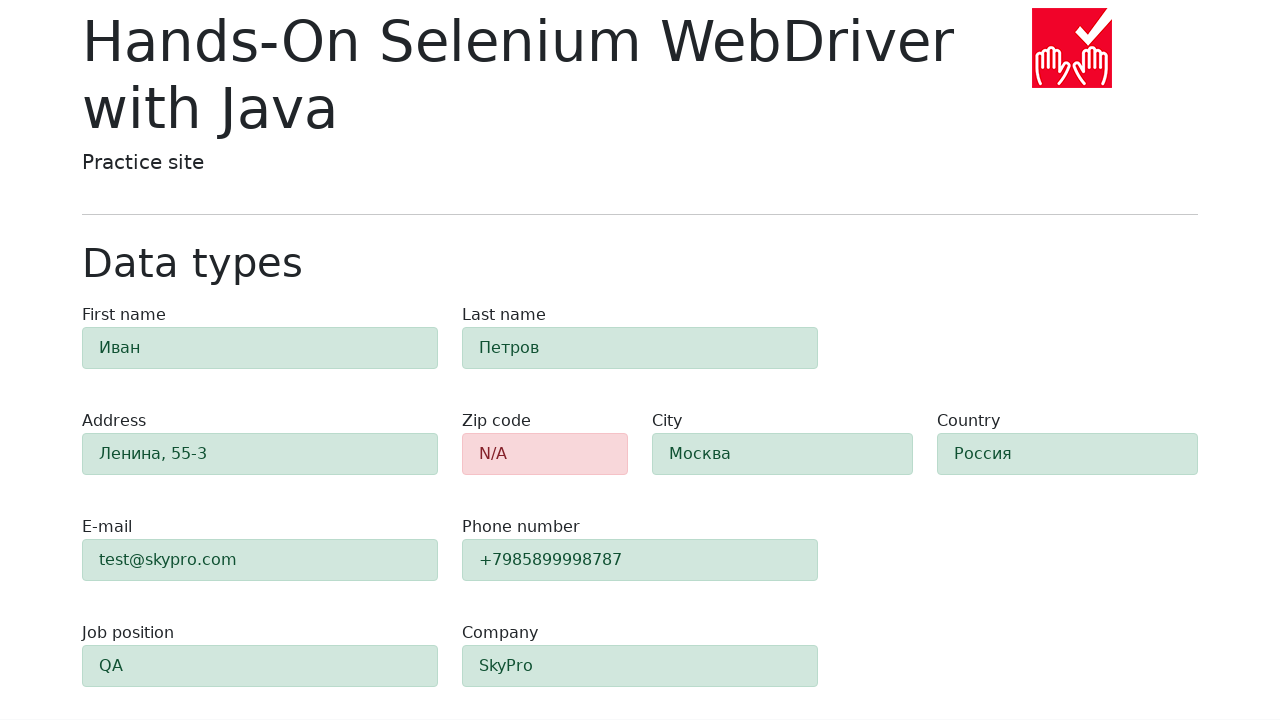

Verified company field has alert-success class (green validation success)
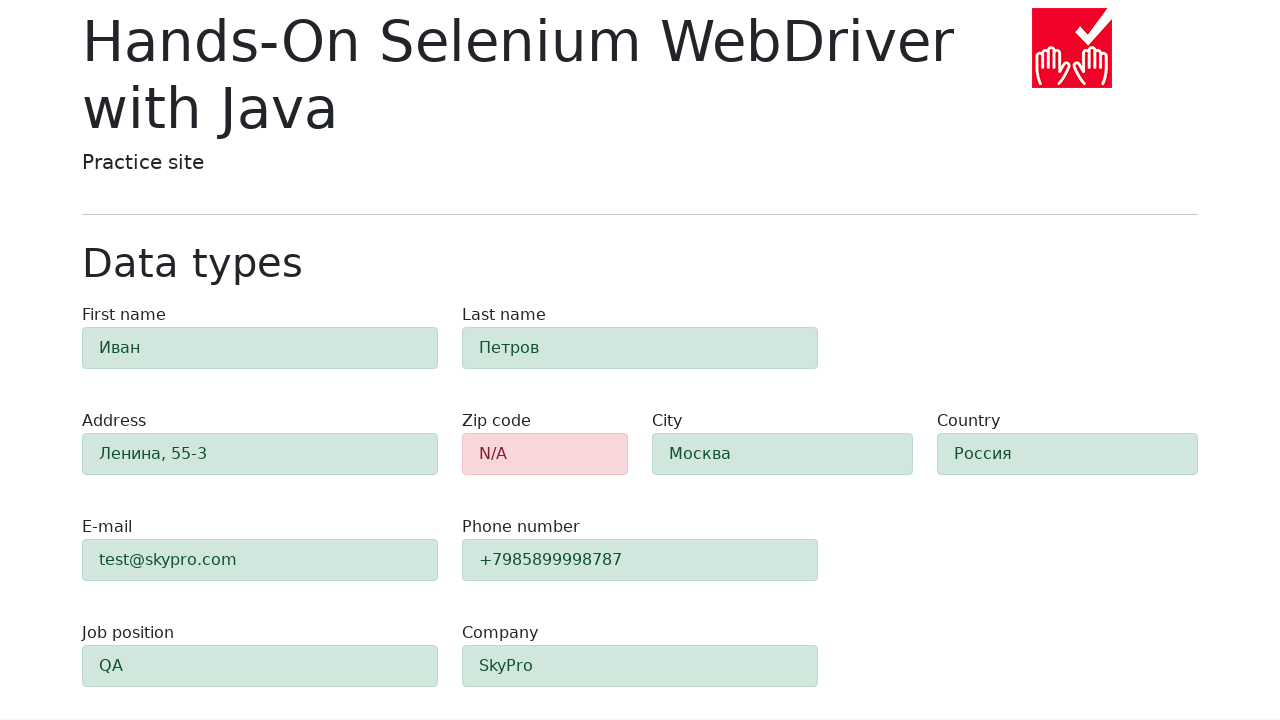

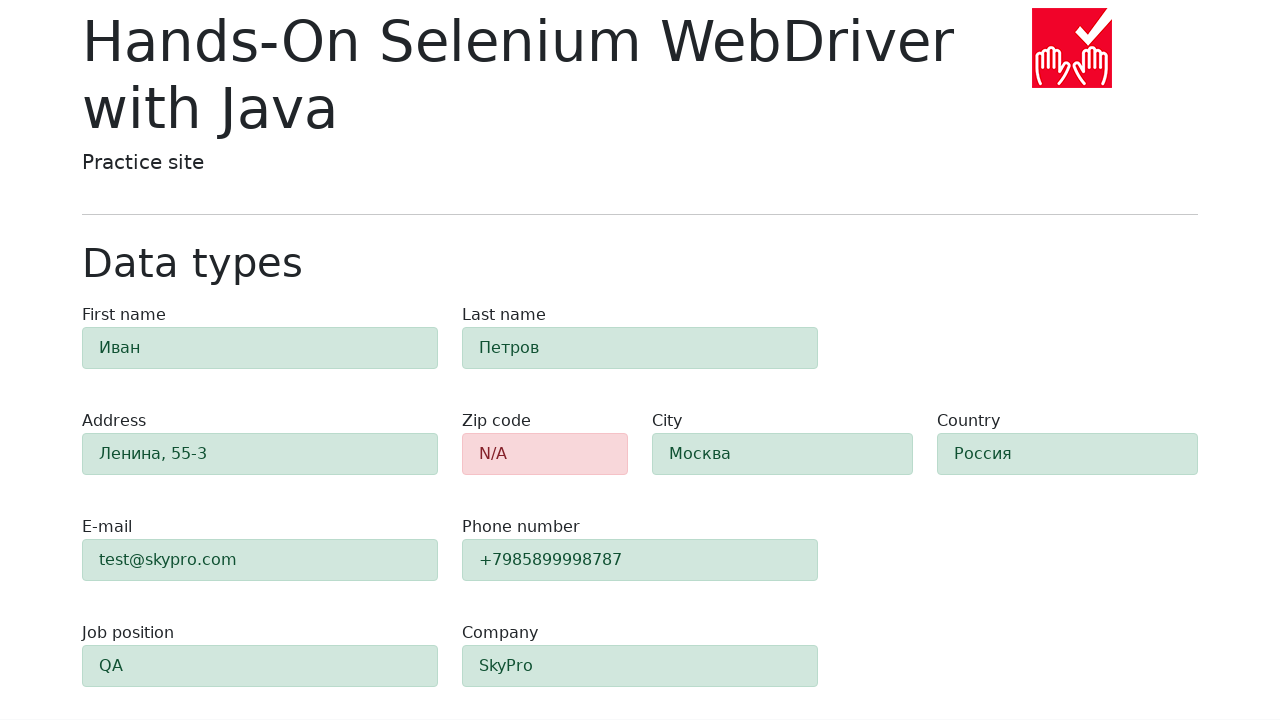